Tests the Contact Us form by filling in name, email, and message fields, then submitting the form.

Starting URL: https://shopdemo-alex-hot.koyeb.app/

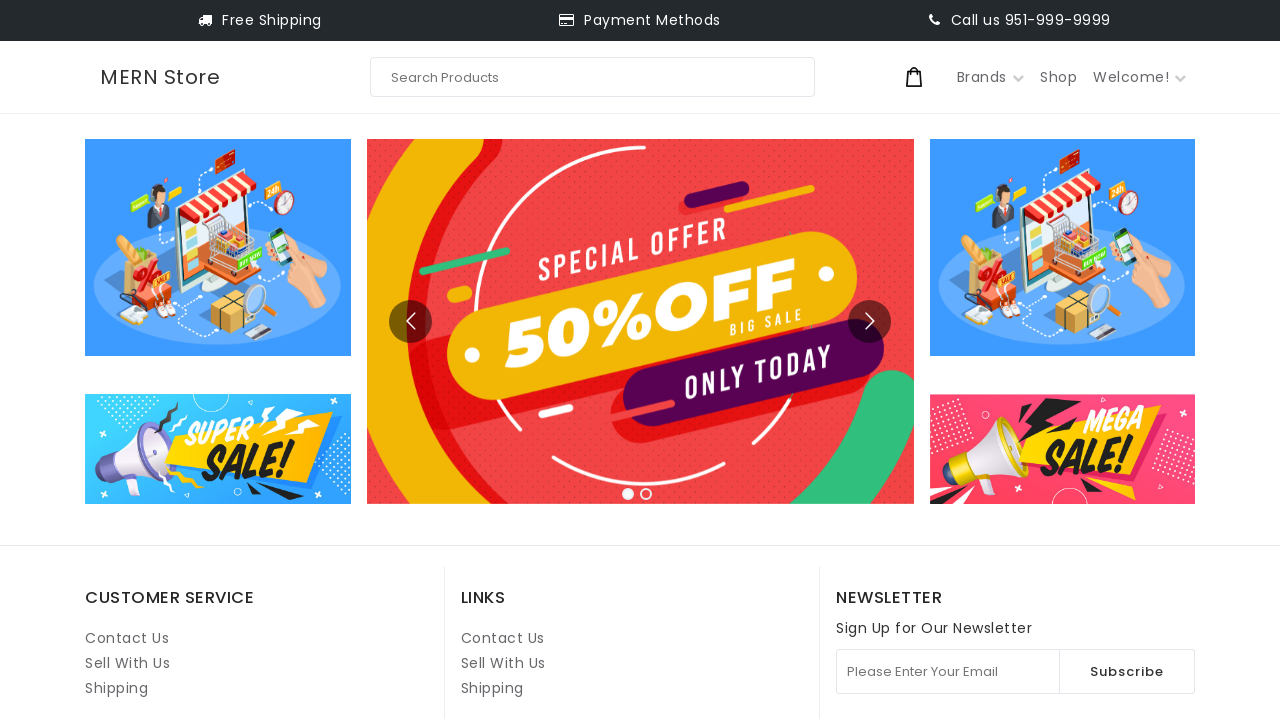

Clicked on Contact Us link at (503, 638) on internal:role=link[name="Contact Us"i] >> nth=1
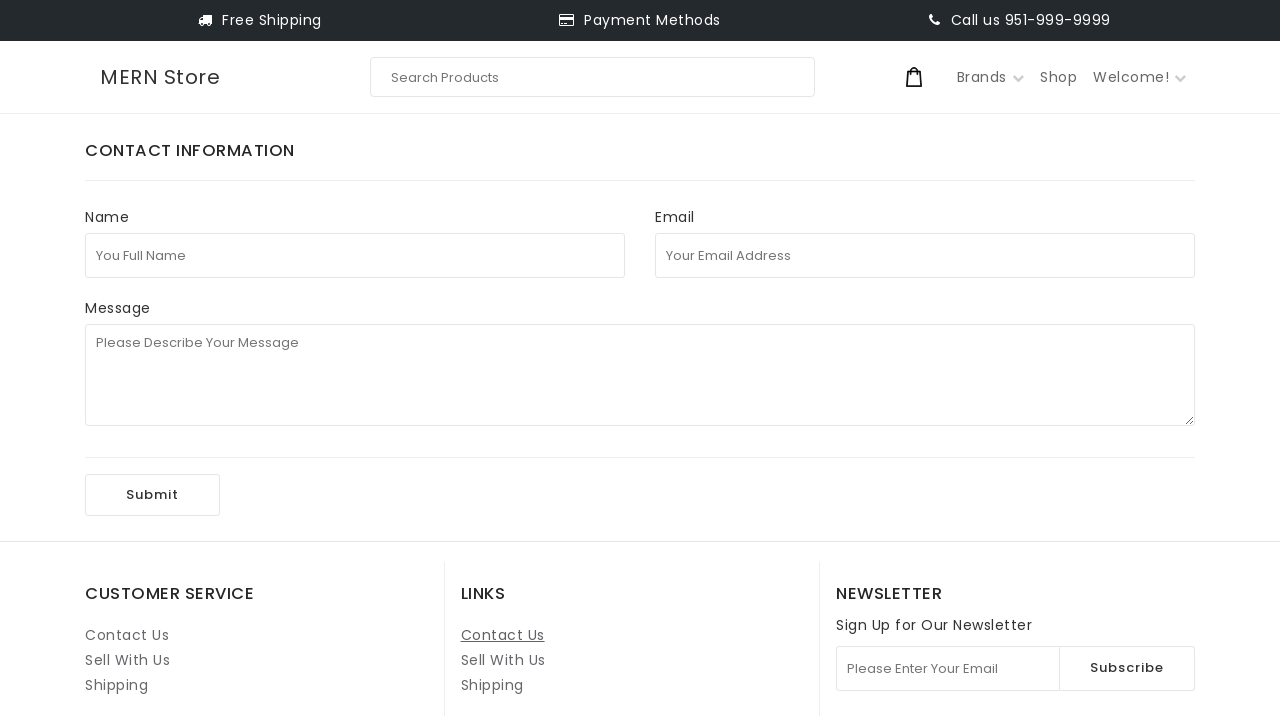

Clicked on full name field at (355, 255) on internal:attr=[placeholder="You Full Name"i]
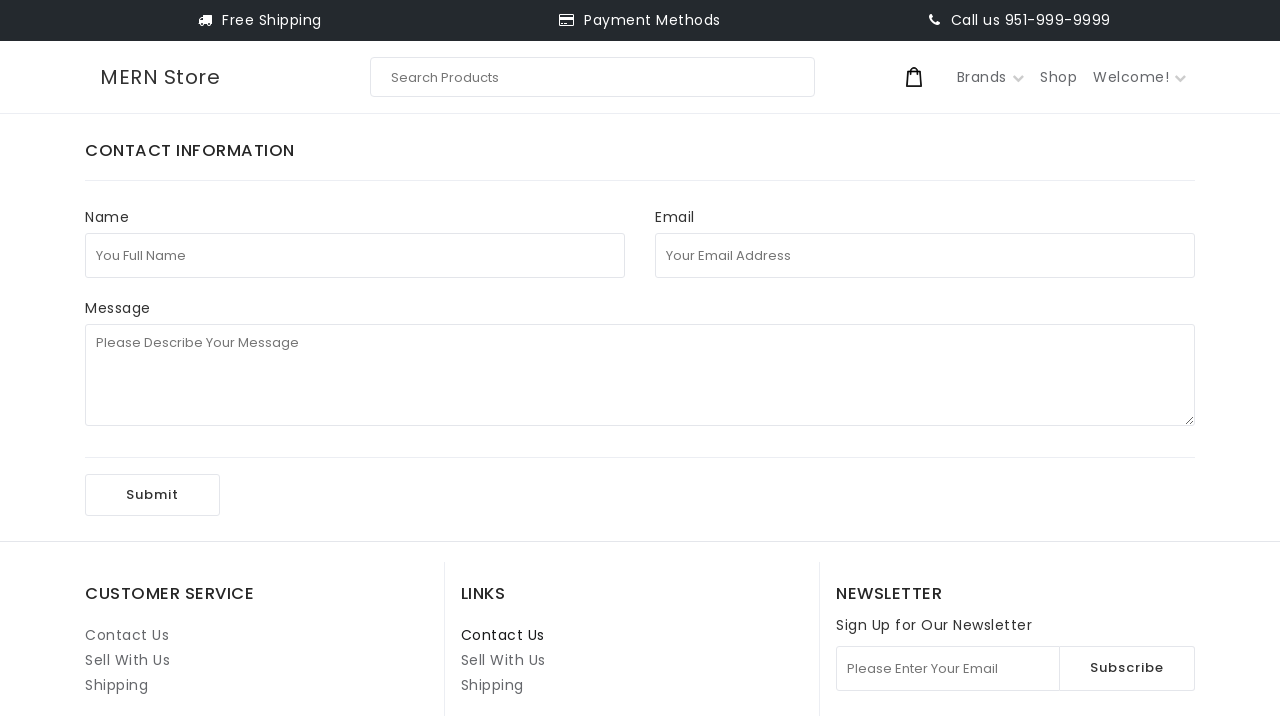

Filled full name field with 'test123' on internal:attr=[placeholder="You Full Name"i]
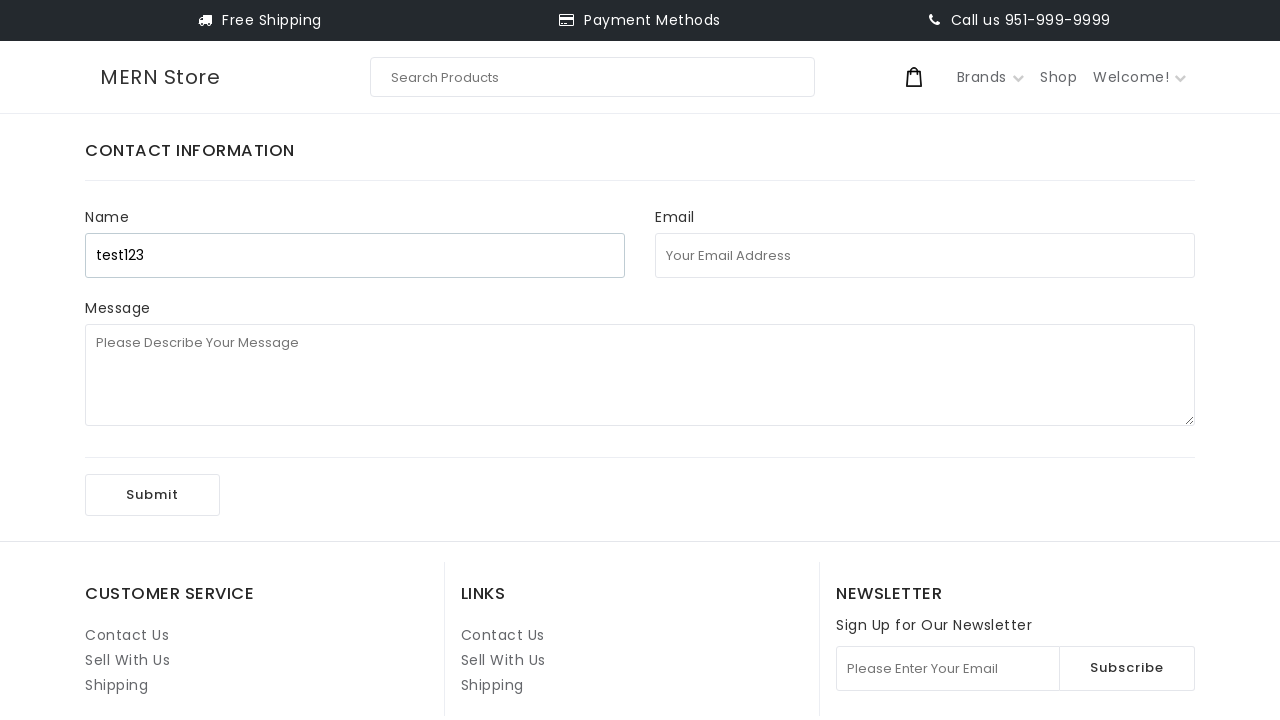

Clicked on email address field at (925, 255) on internal:attr=[placeholder="Your Email Address"i]
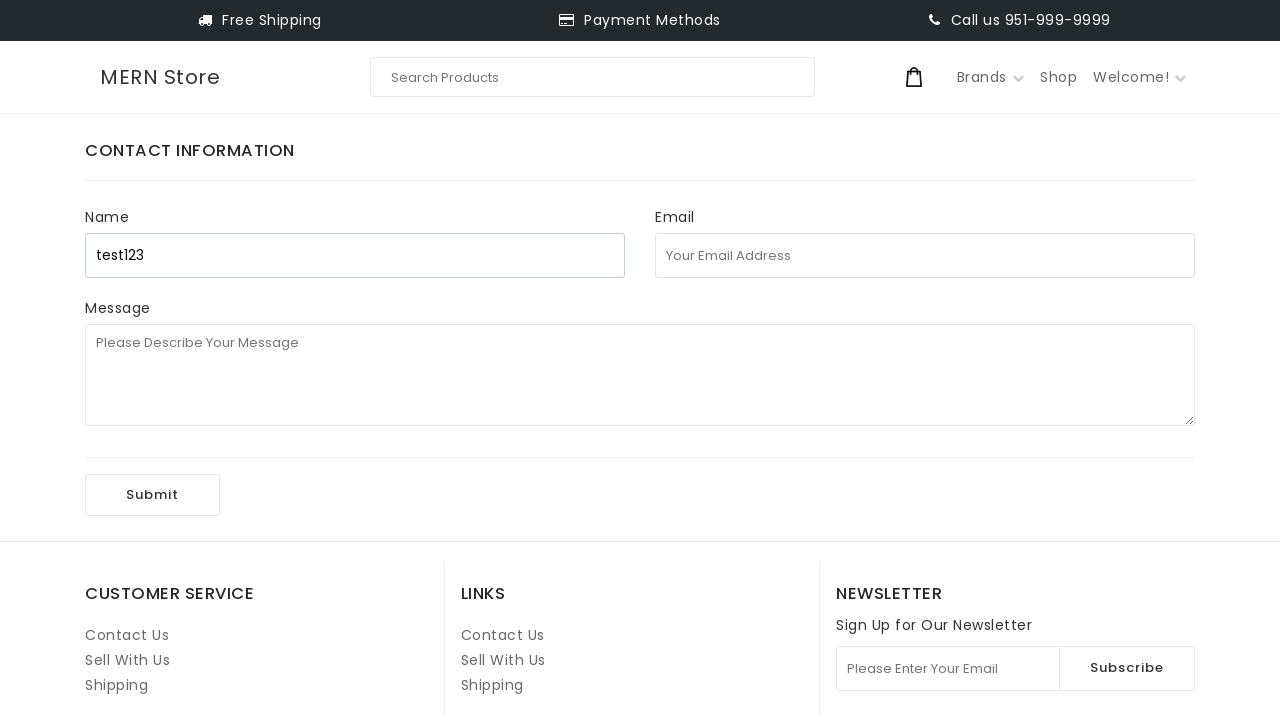

Filled email field with 'test92847439847@uuu.com' on internal:attr=[placeholder="Your Email Address"i]
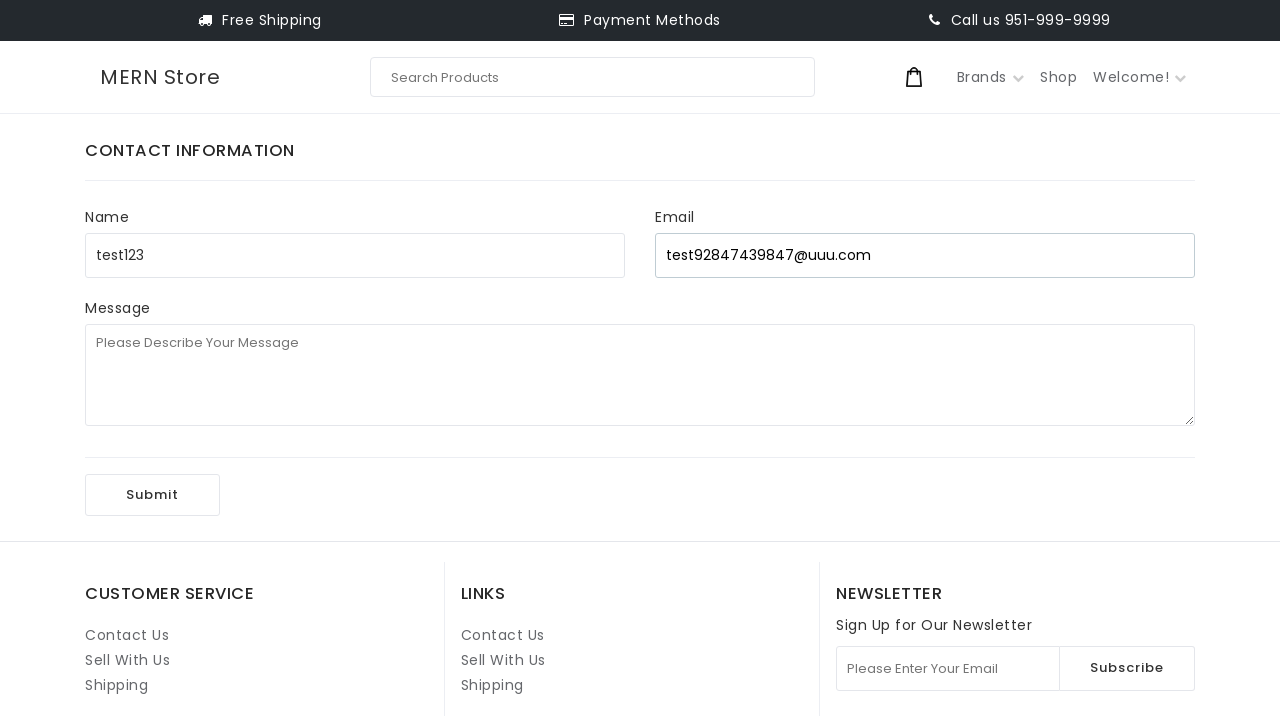

Clicked on message field at (640, 375) on internal:attr=[placeholder="Please Describe Your Message"i]
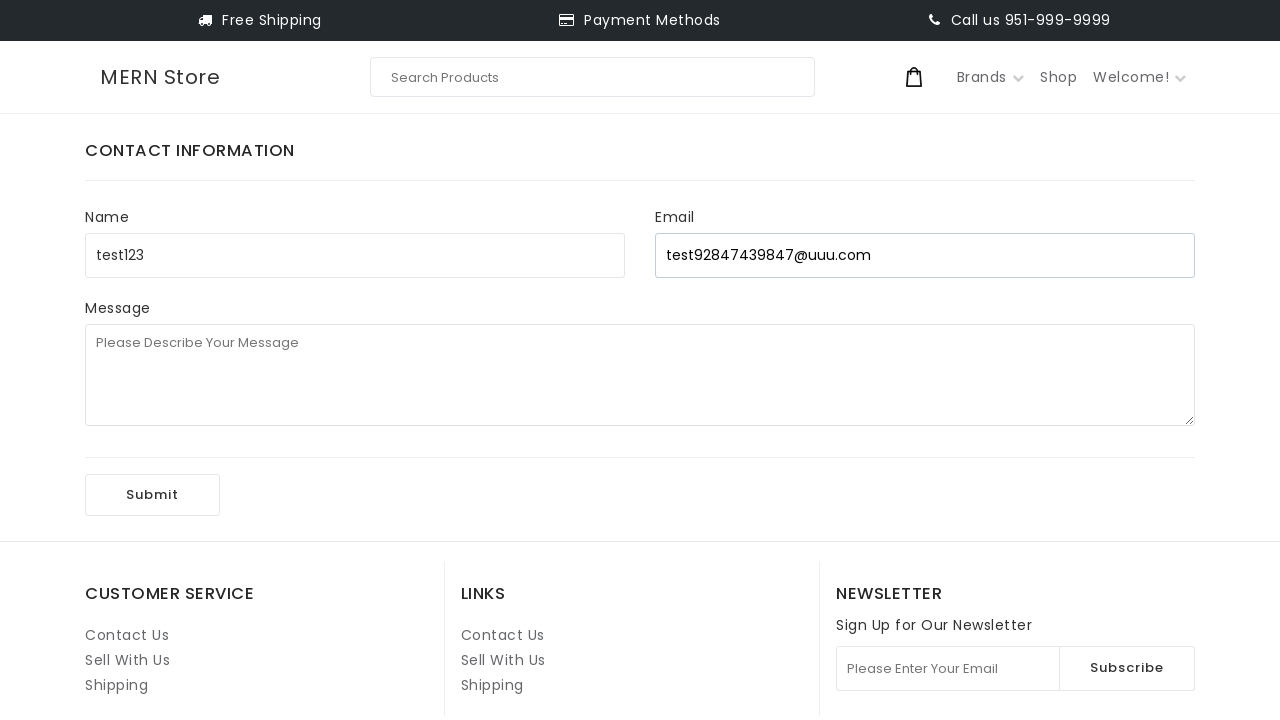

Filled message field with '1st playwright test' on internal:attr=[placeholder="Please Describe Your Message"i]
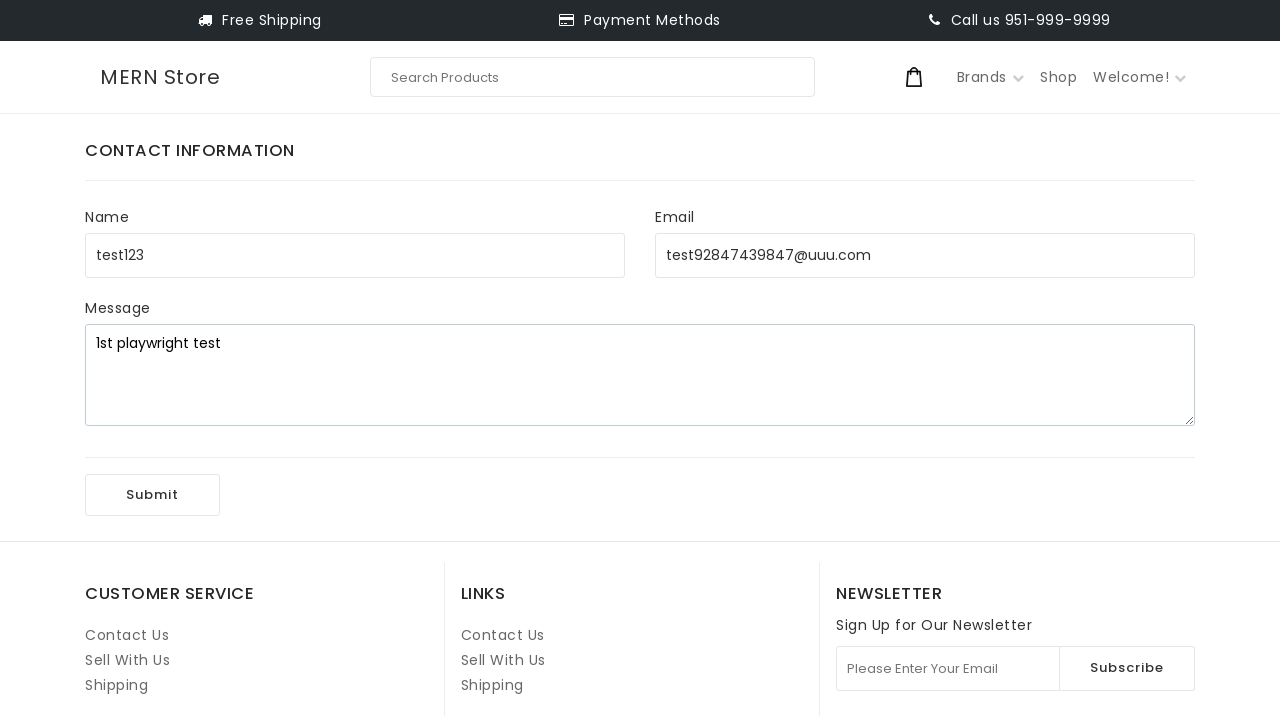

Clicked Submit button to submit the Contact Us form at (152, 495) on internal:role=button[name="Submit"i]
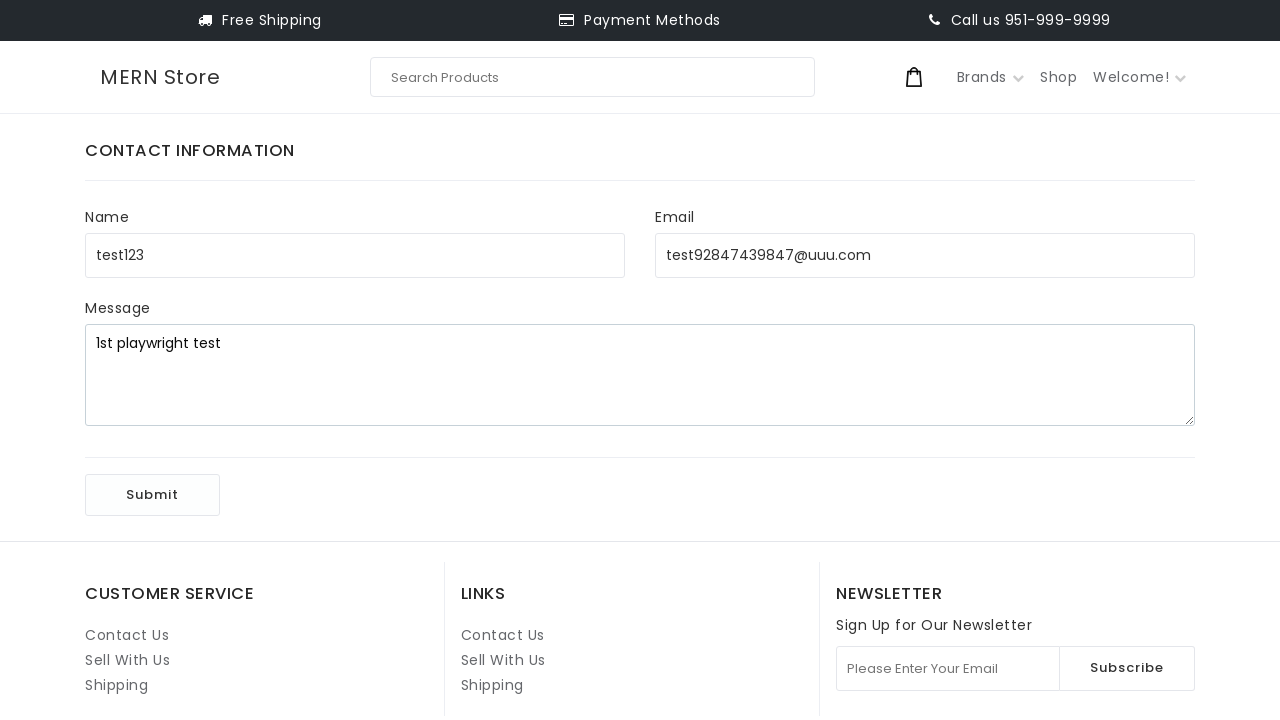

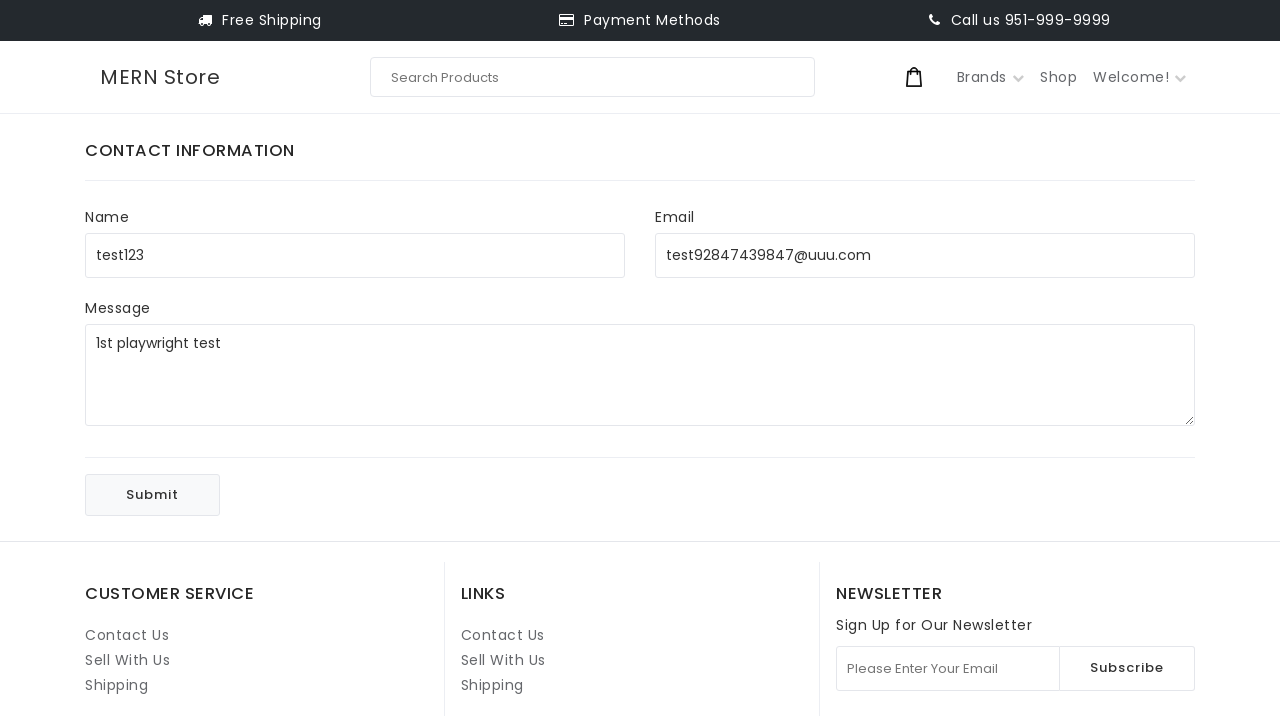